Tests a React custom hook demo by clicking increment buttons - one that adds 1 and another that adds 10 to a counter

Starting URL: https://chriswongatcuhk.github.io/react-custom-hook/

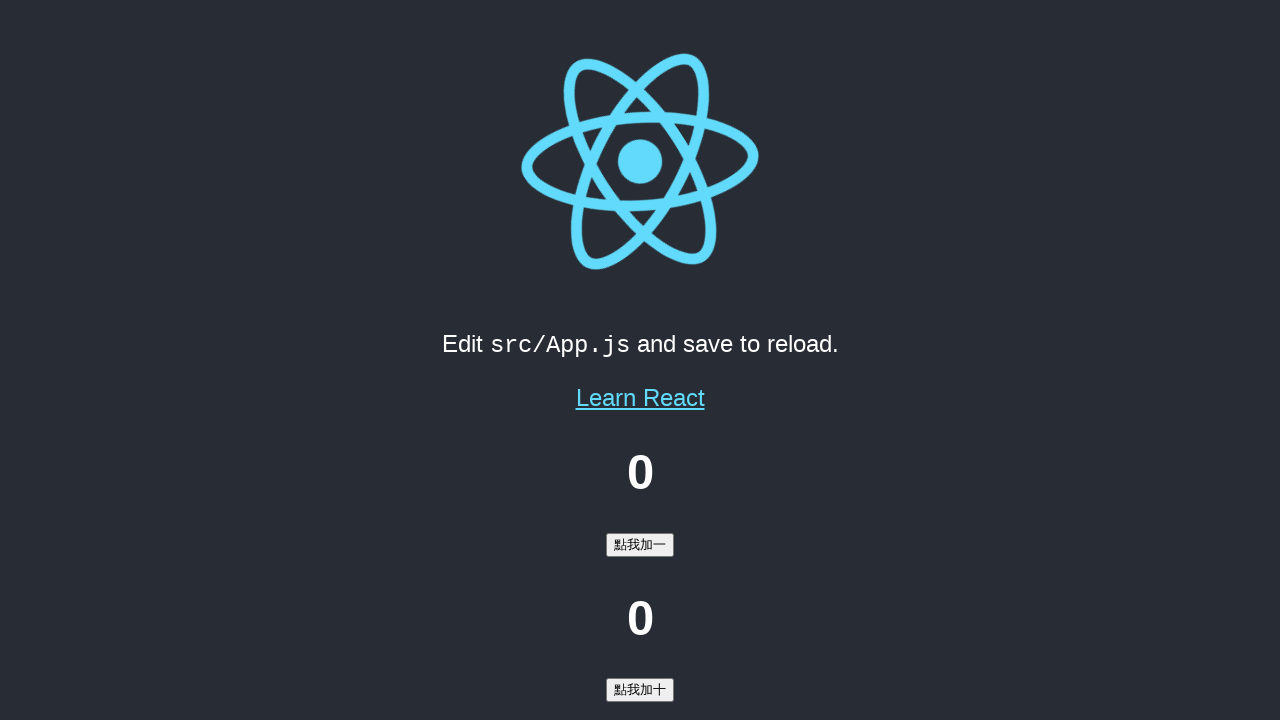

Navigated to React custom hook demo page
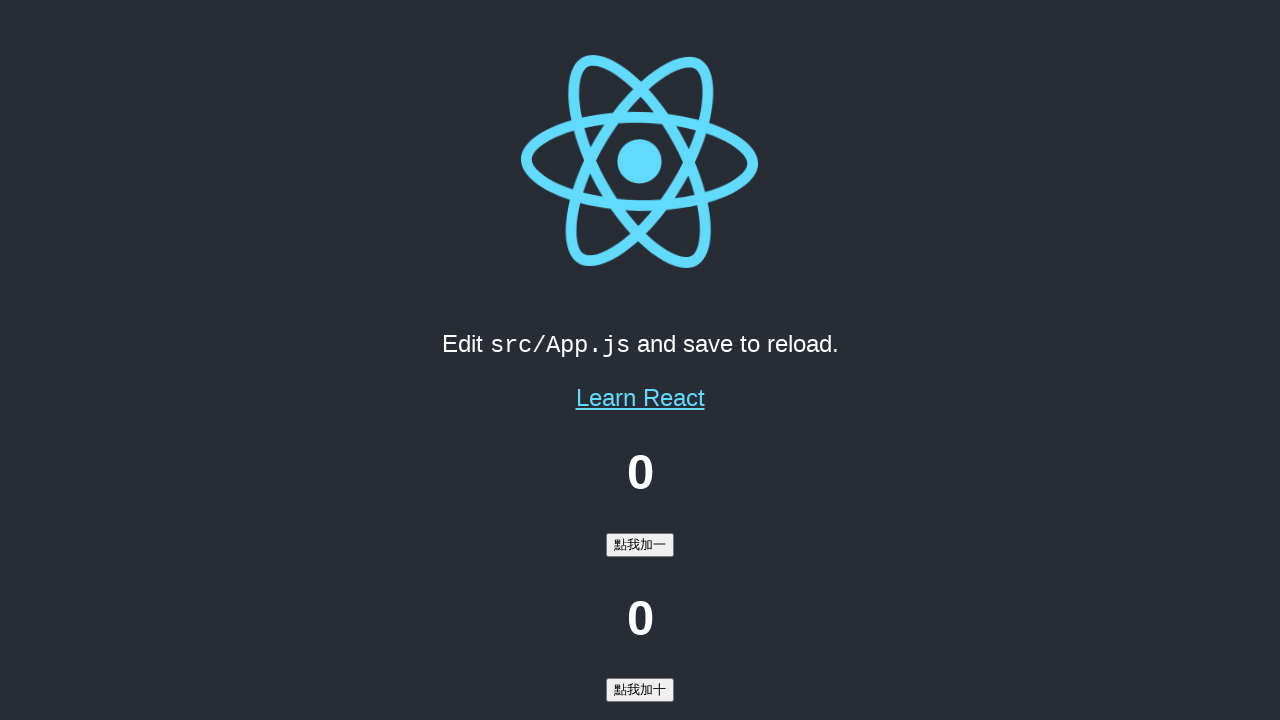

Clicked the 'add one' button (點我加一) at (640, 545) on internal:role=button[name="點我加一"i]
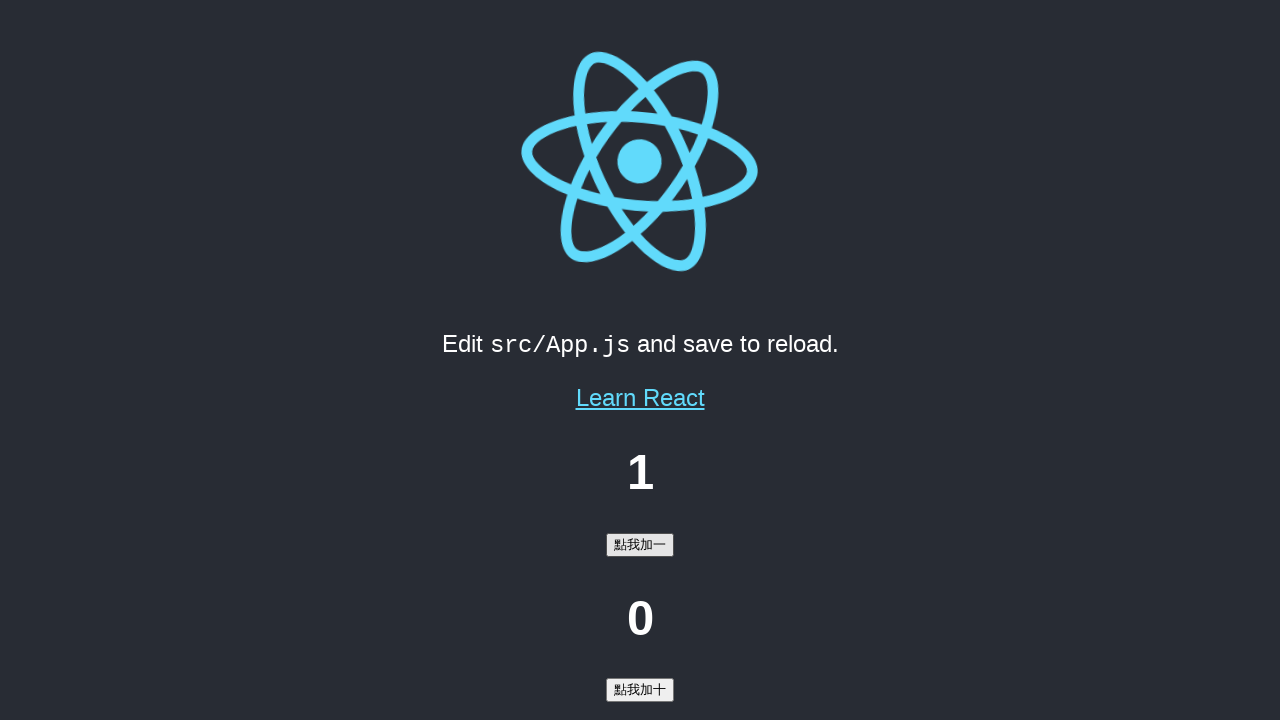

Clicked the 'add ten' button (點我加十) at (640, 690) on internal:role=button[name="點我加十"i]
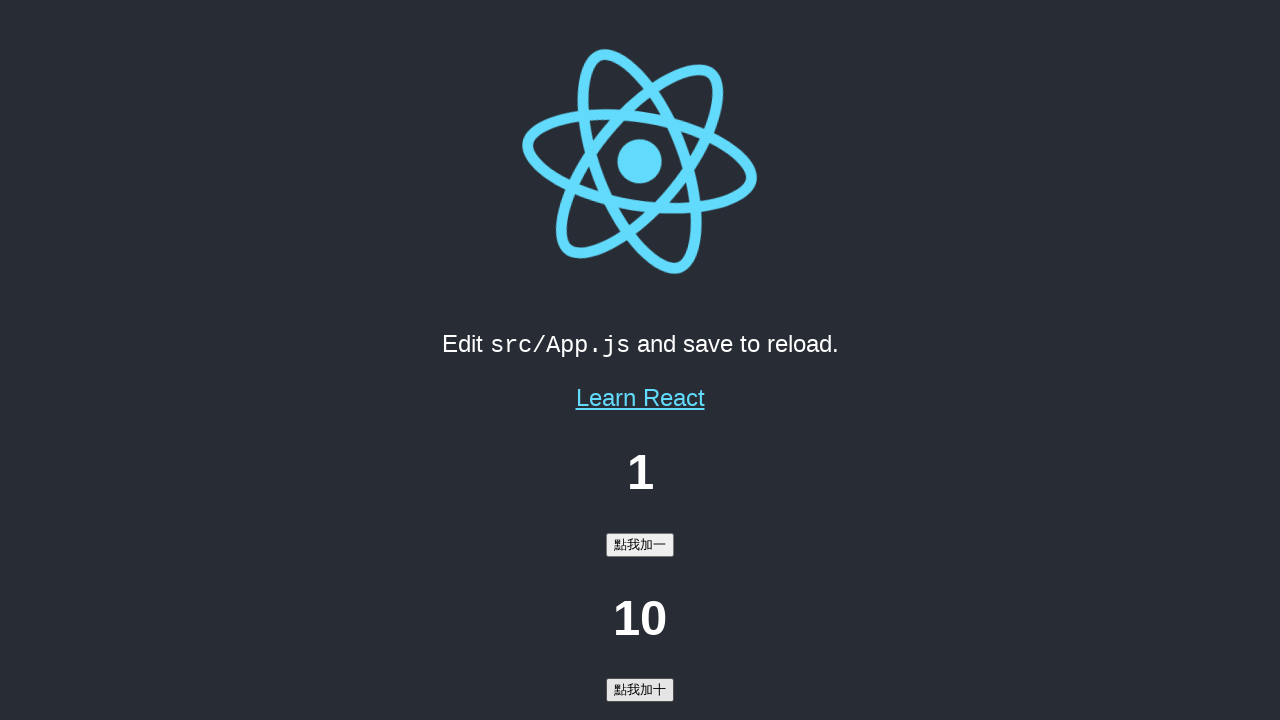

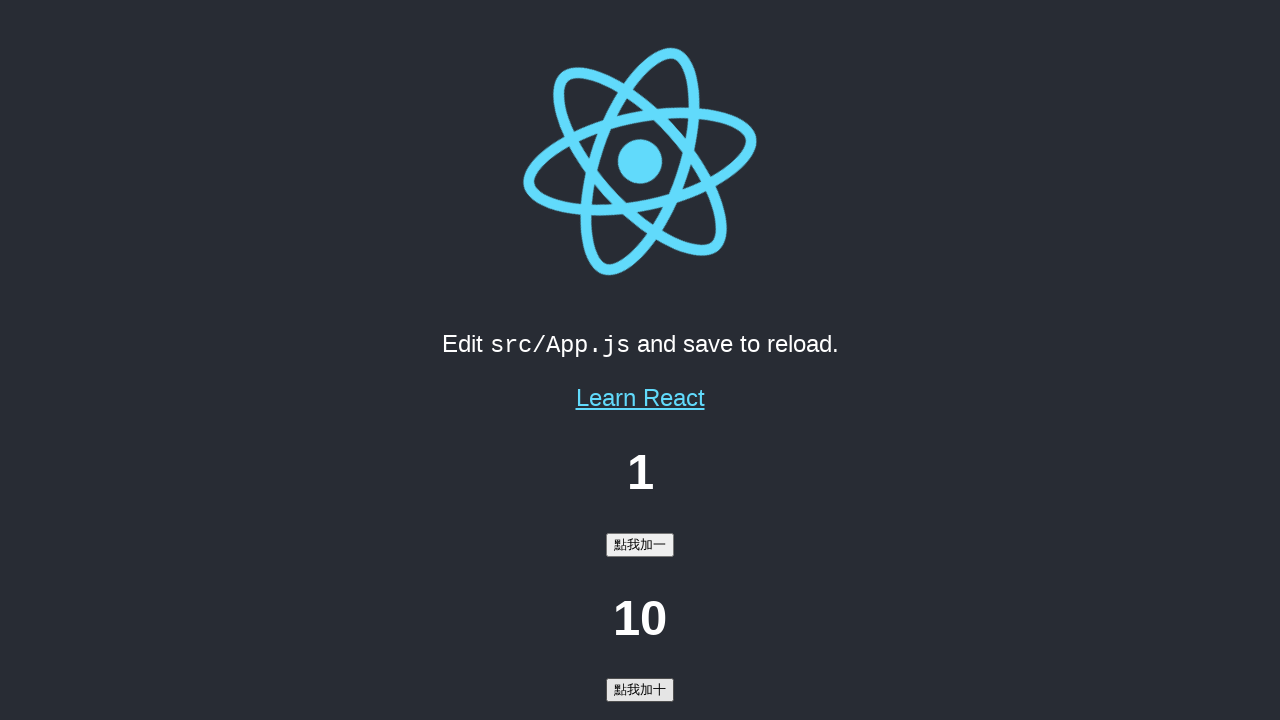